Tests drag-and-drop functionality on jQuery UI demo page by navigating to the droppable demo, switching to the iframe, and dragging an element onto a drop target.

Starting URL: http://jqueryui.com/

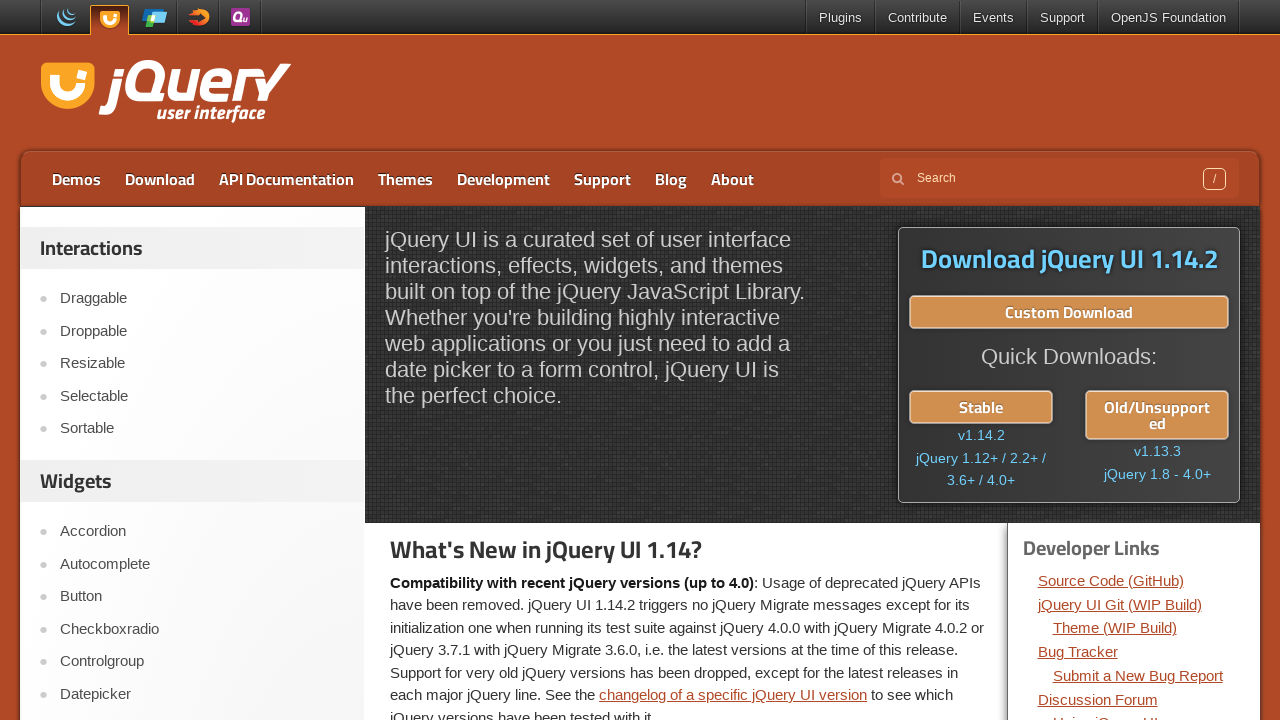

Clicked on the Droppable demo link in the sidebar at (202, 331) on xpath=//a[contains(@href, 'droppable')]
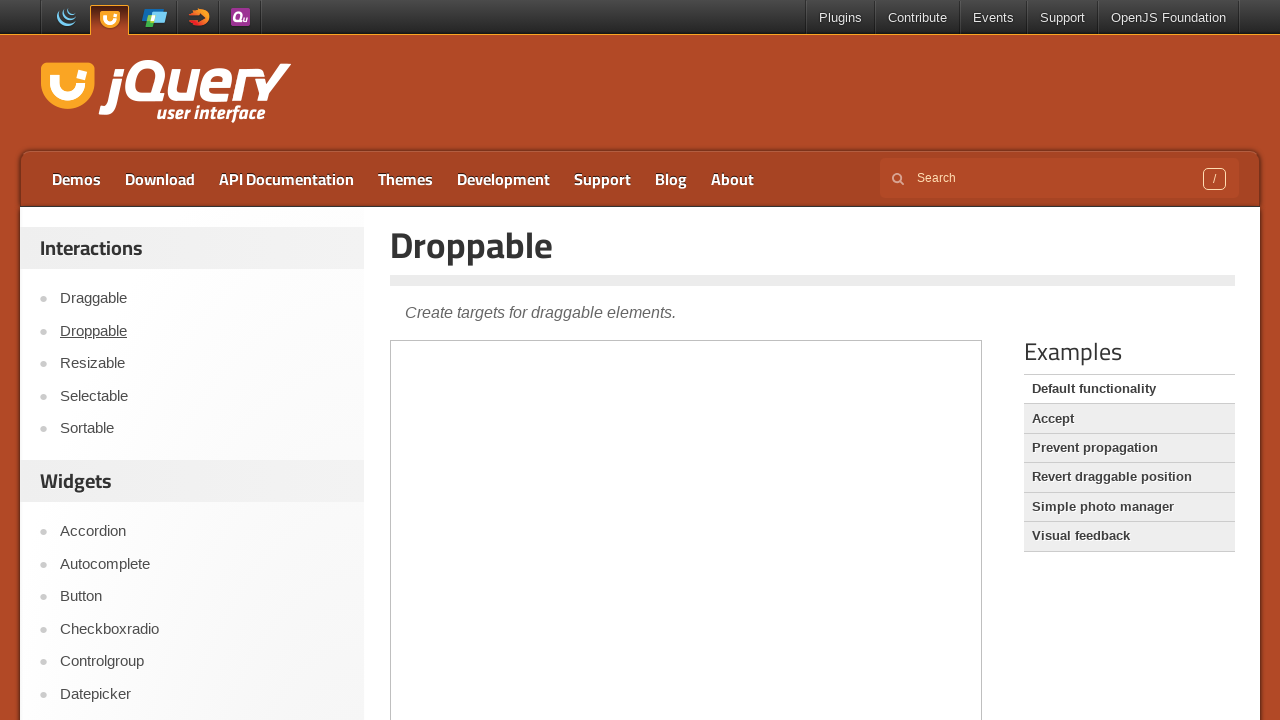

Located the demo iframe
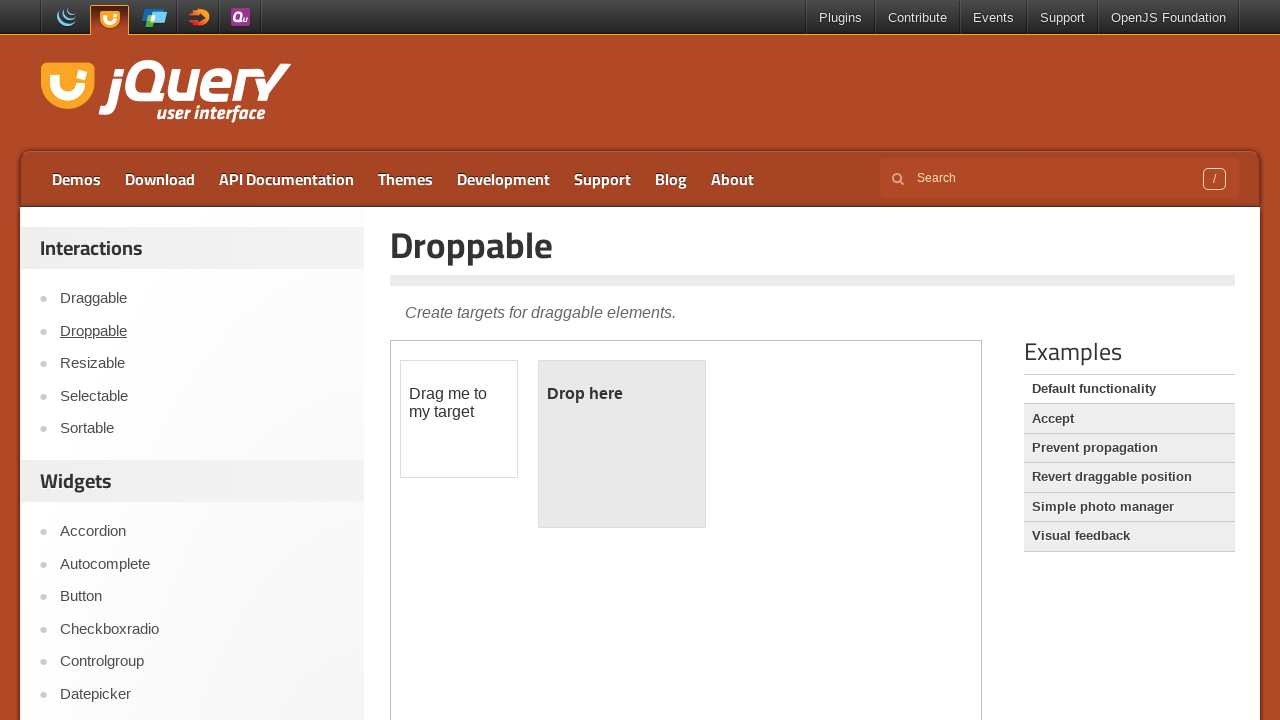

Located draggable and droppable elements within the iframe
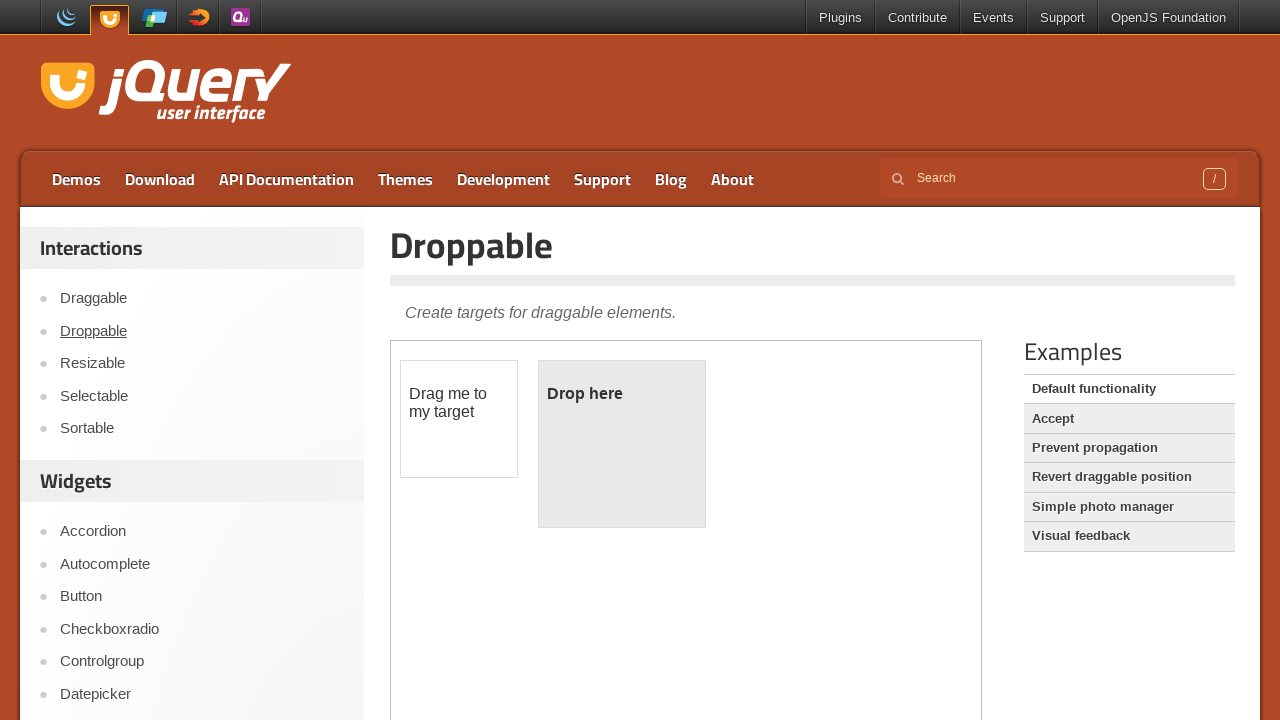

Draggable element became visible
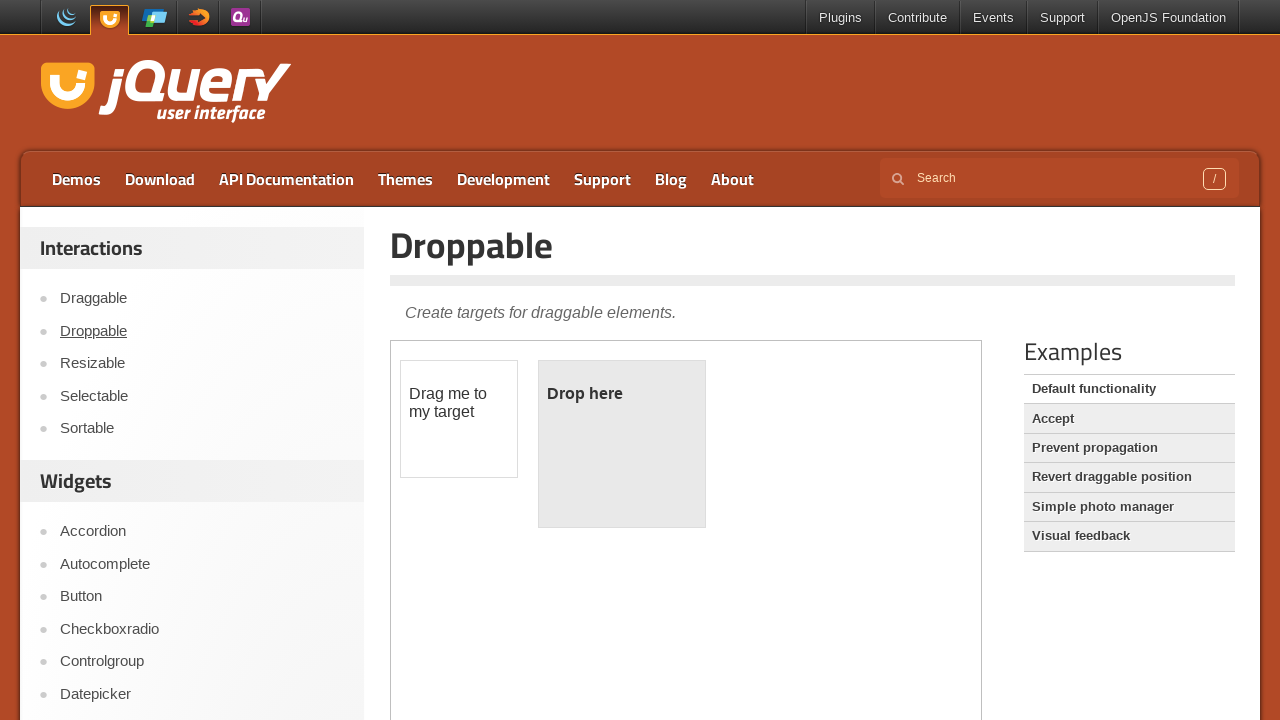

Droppable element became visible
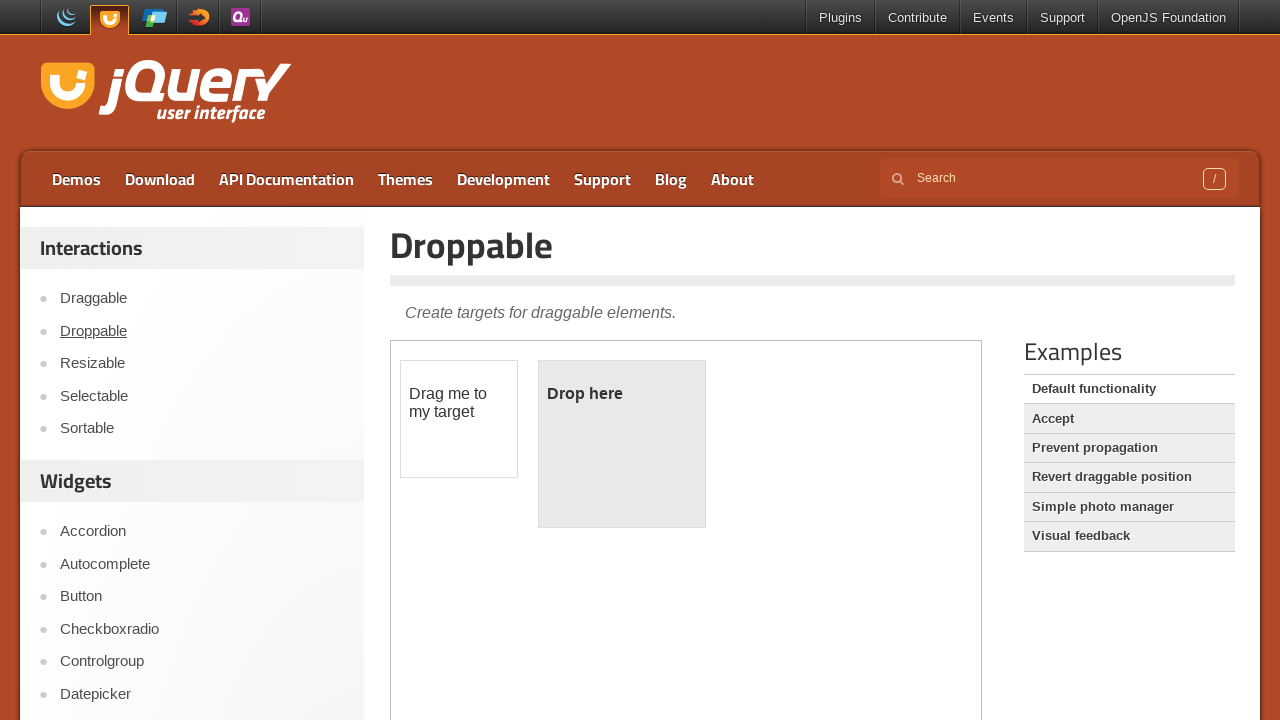

Dragged the draggable element onto the droppable target at (622, 444)
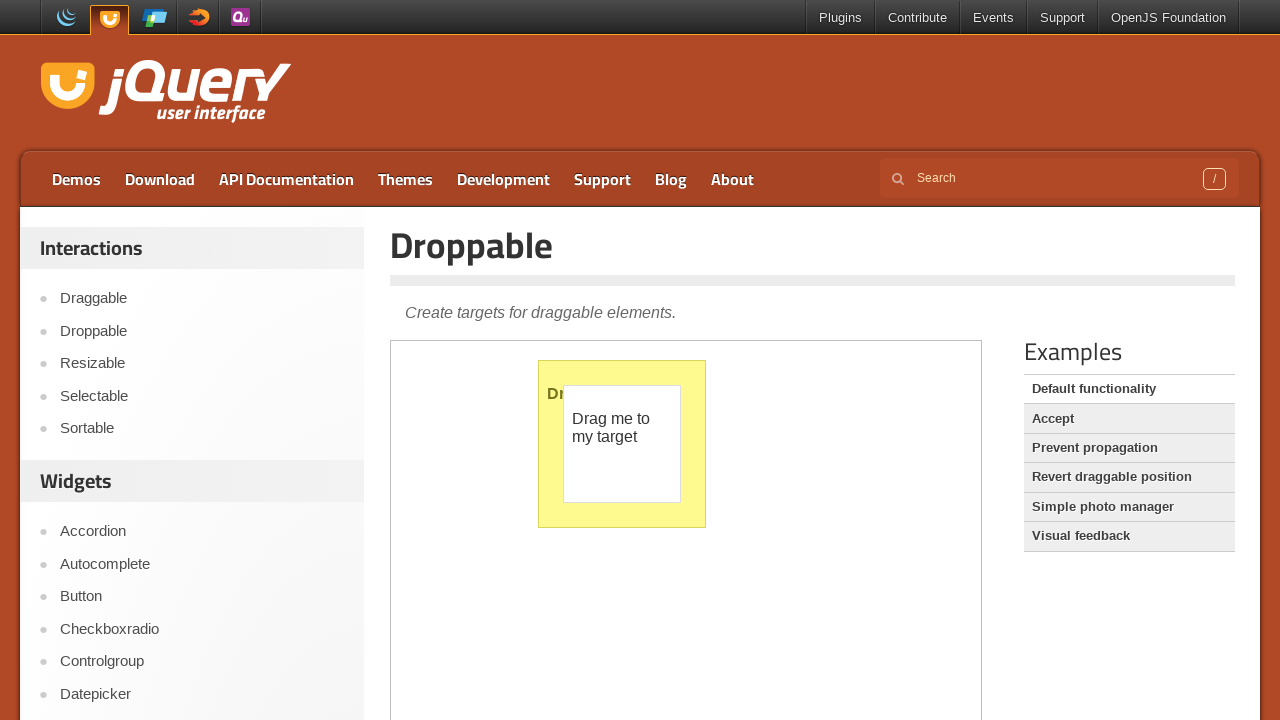

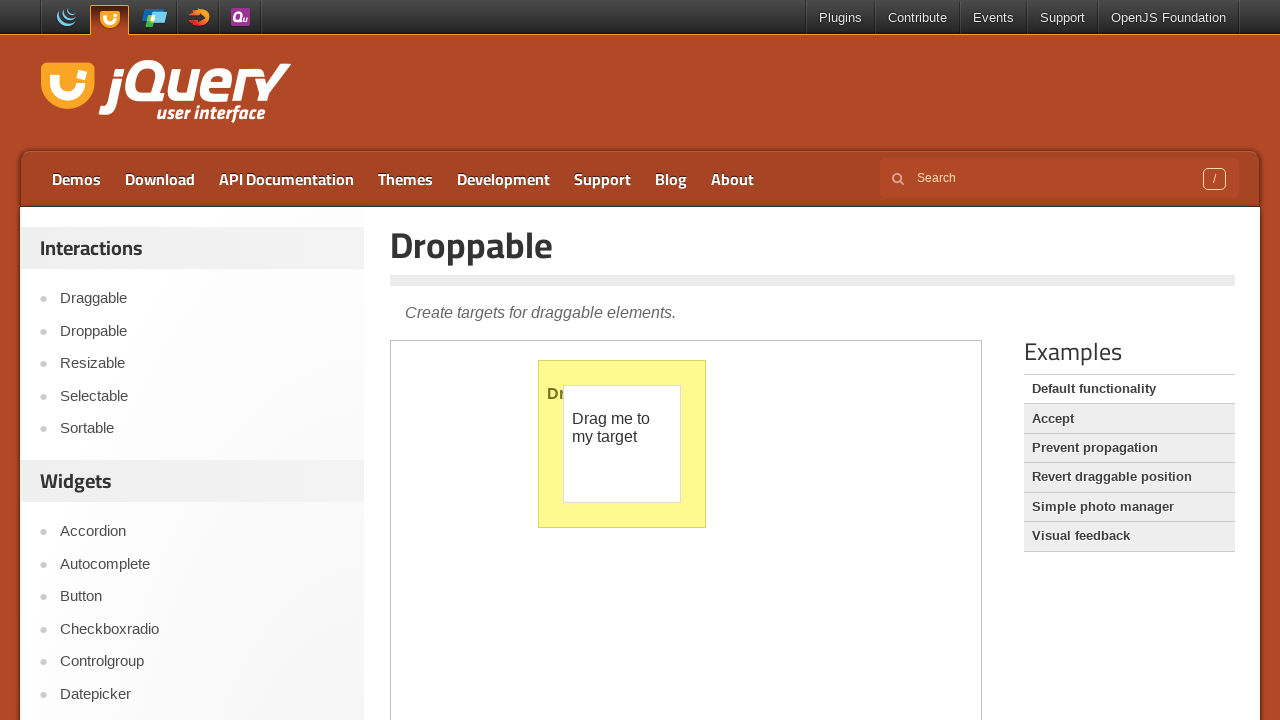